Tests setting a date value in a calendar/datepicker field using JavaScript execution on a Selenium practice page

Starting URL: http://seleniumpractise.blogspot.com/2016/08/how-to-handle-calendar-in-selenium.html

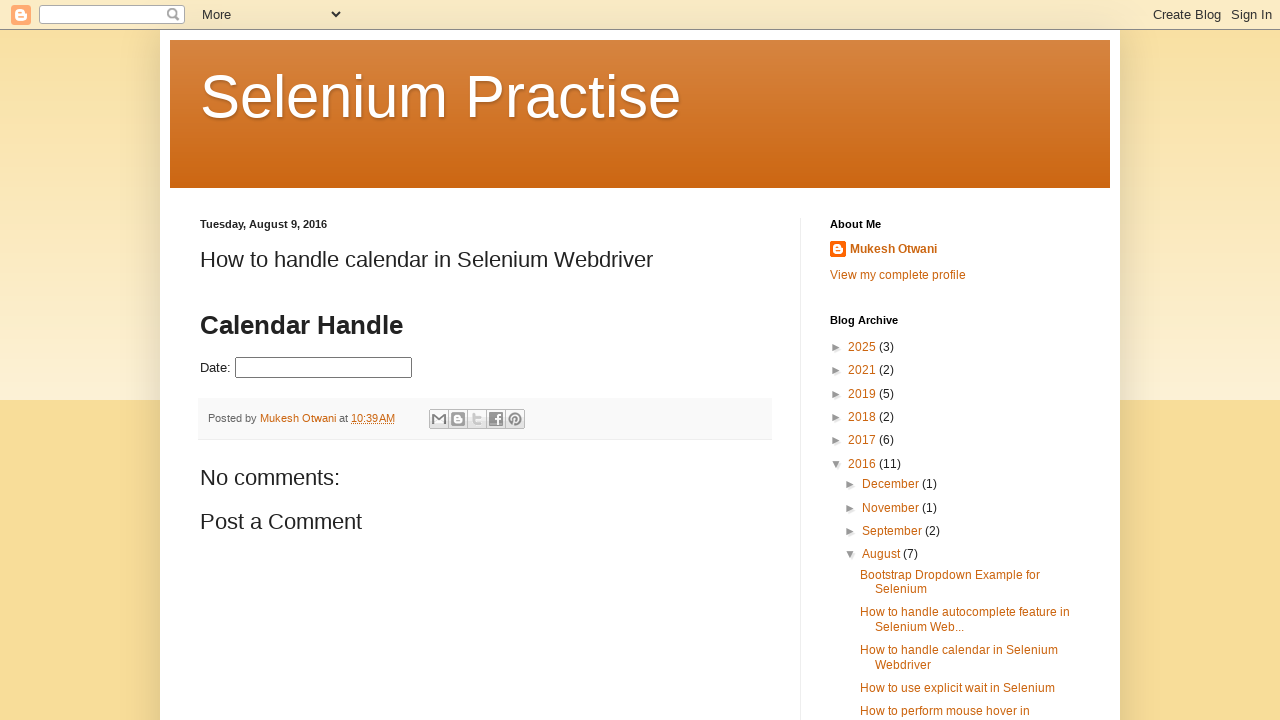

Waited for datepicker element to be present
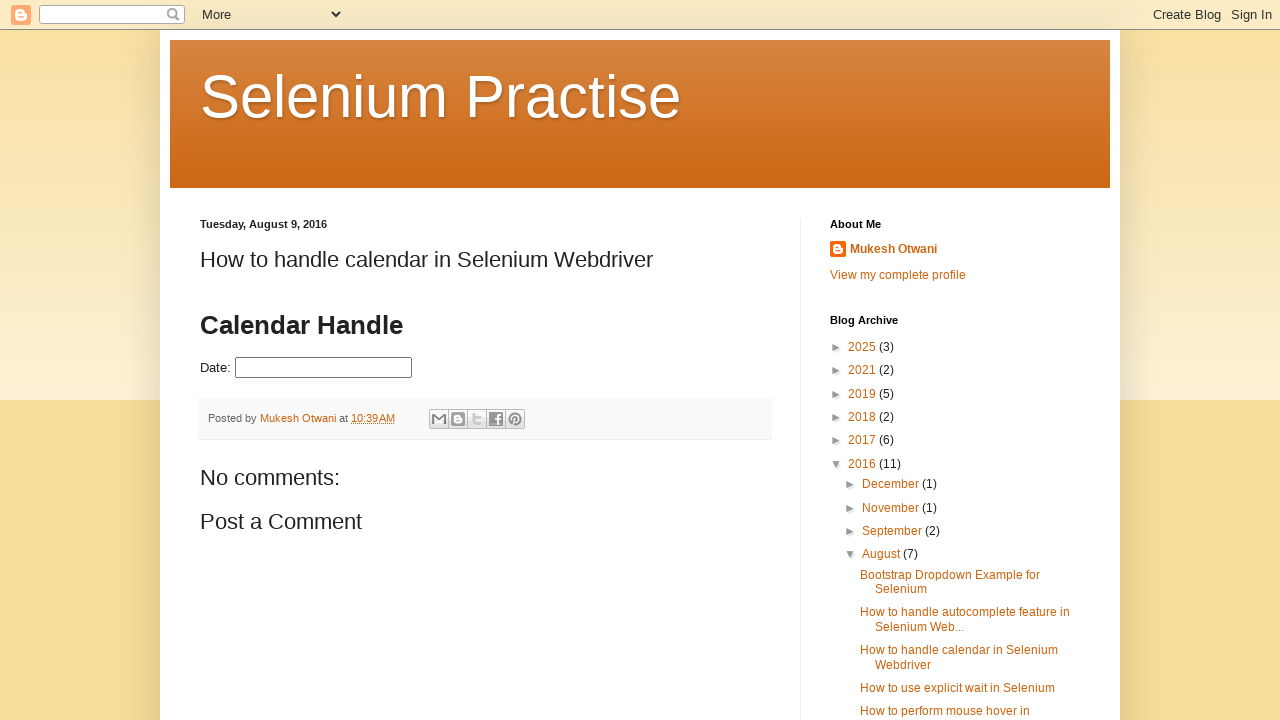

Set date value to 11/12/2024 using JavaScript execution
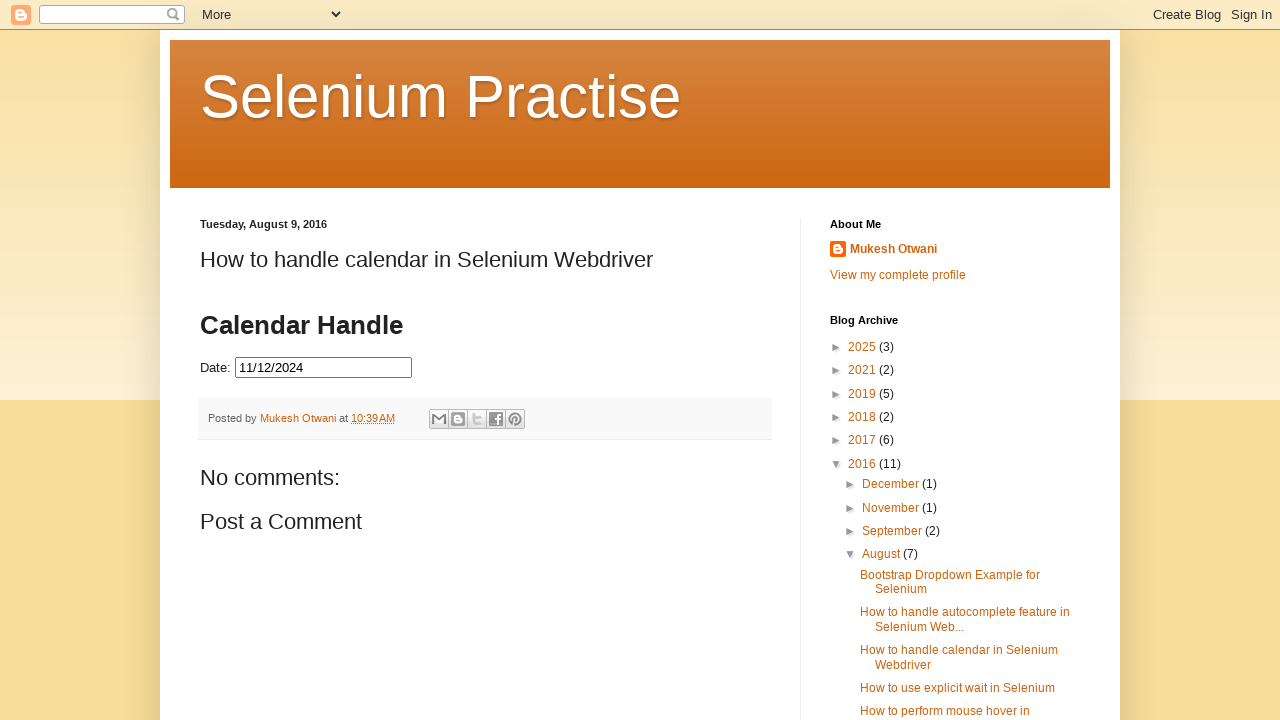

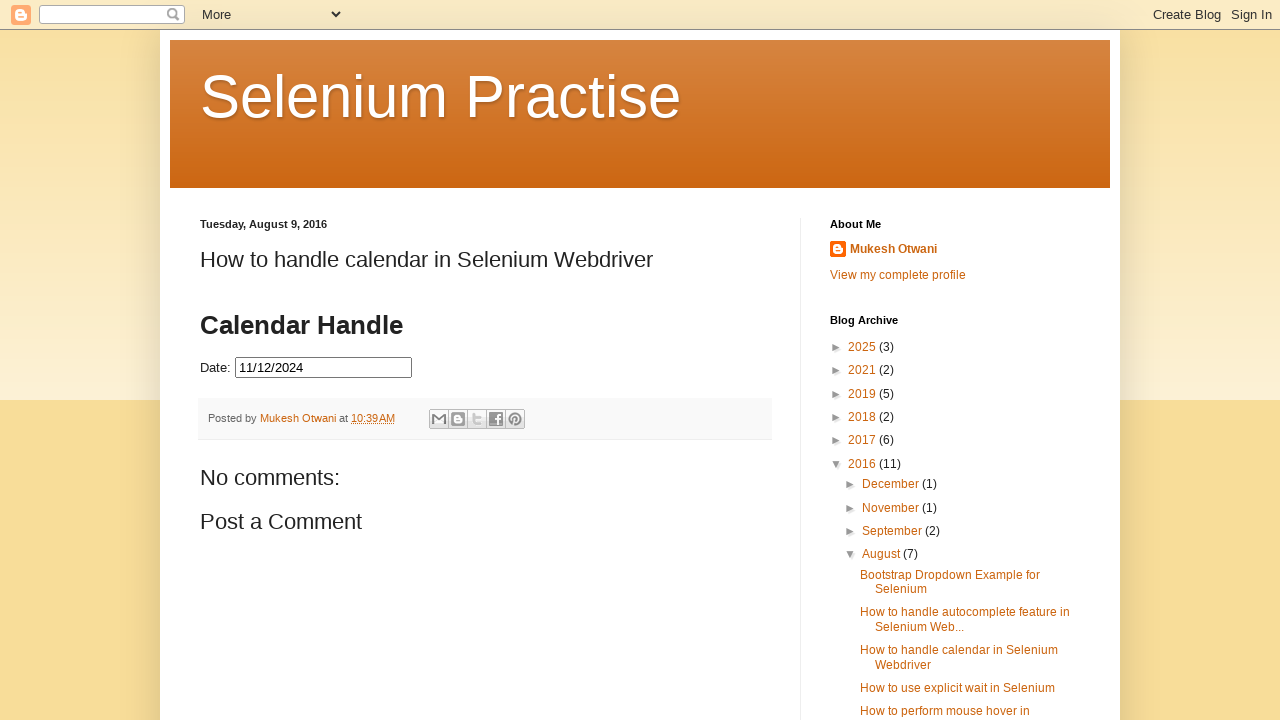